Tests extended search with price filters, selects 3 items via checkboxes, then shows only selected items to verify filtering works correctly

Starting URL: http://ss.com

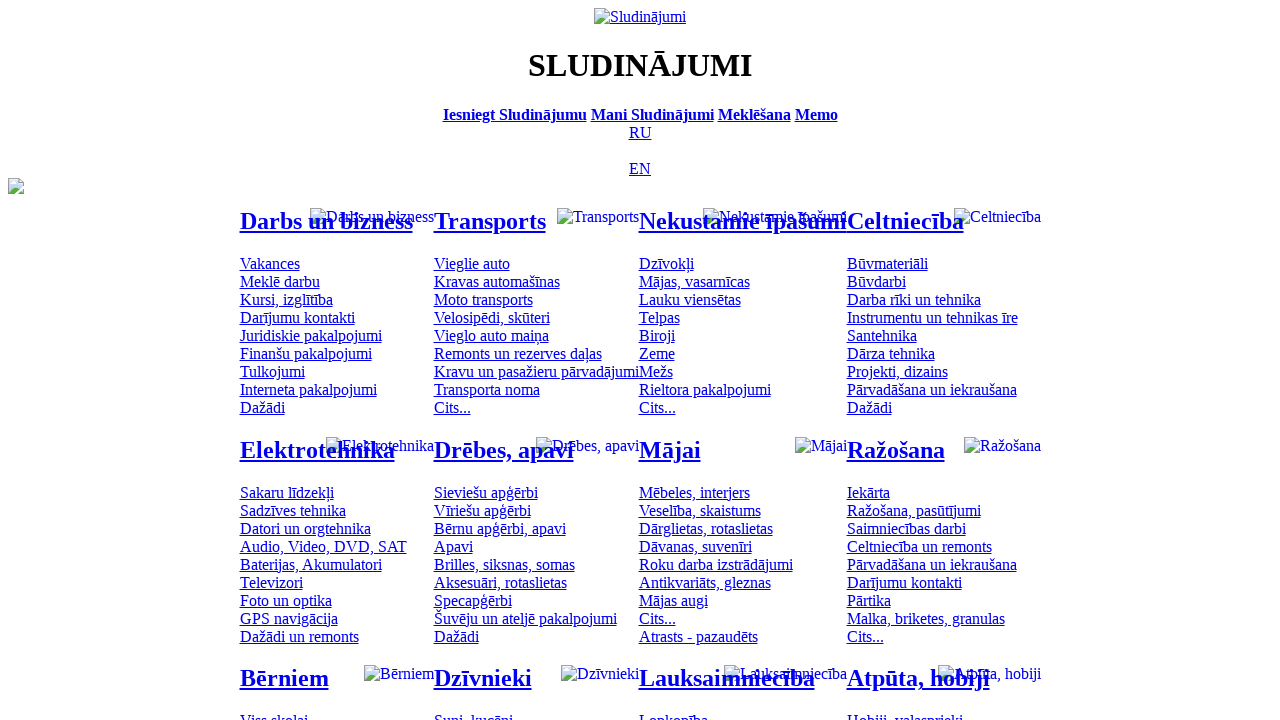

Clicked language menu to switch to Russian at (640, 132) on .menu_lang .a_menu
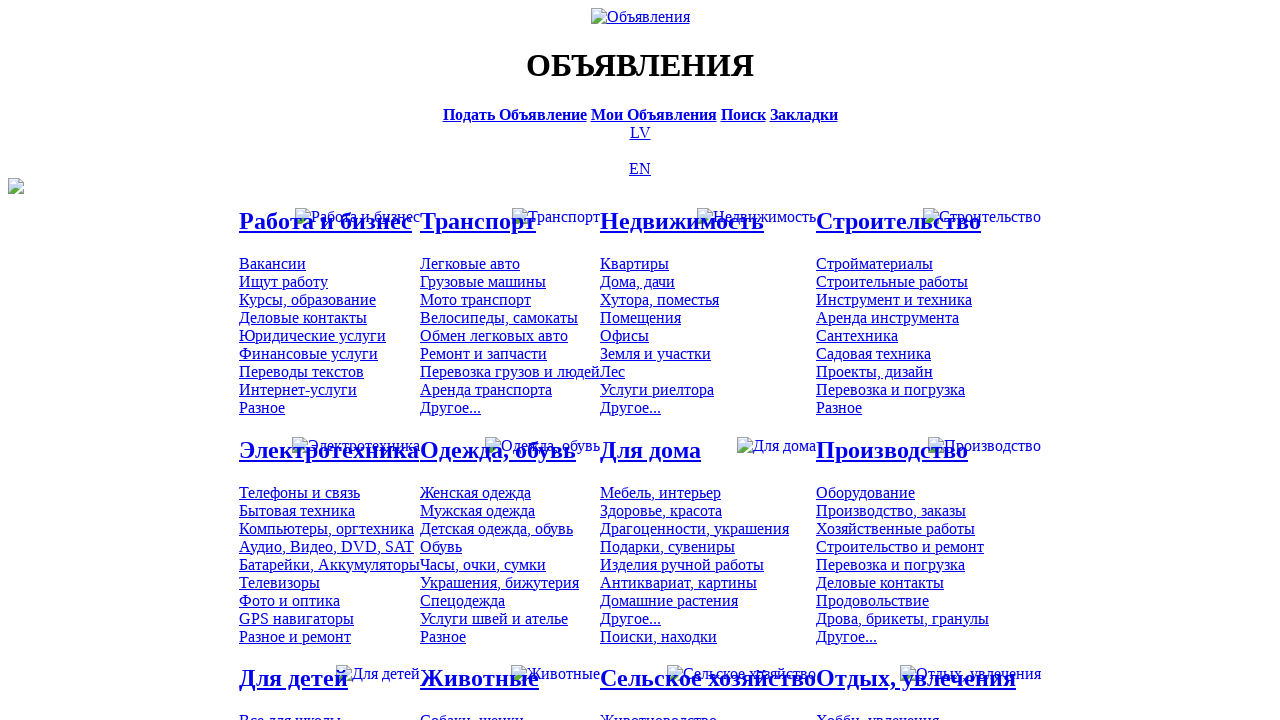

Navigated to search page at (743, 114) on .menu_main a[href='/ru/search/']
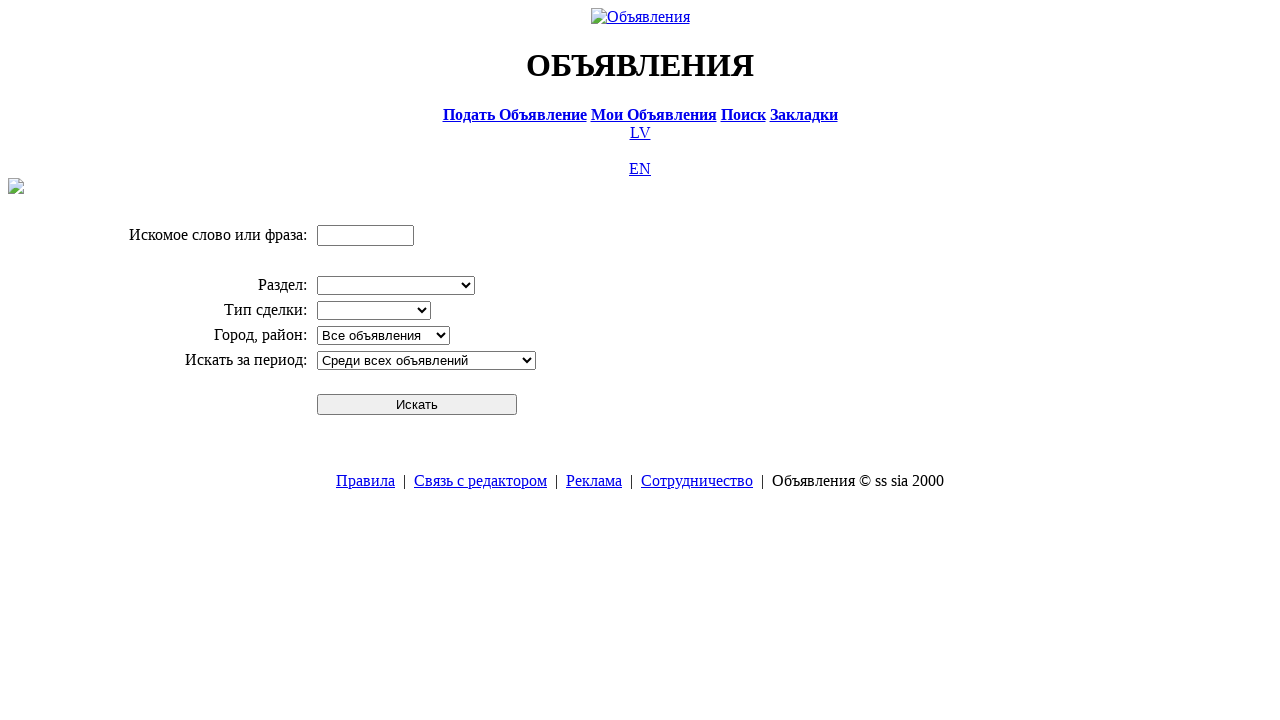

Filled search field with 'компьютер' on .in1
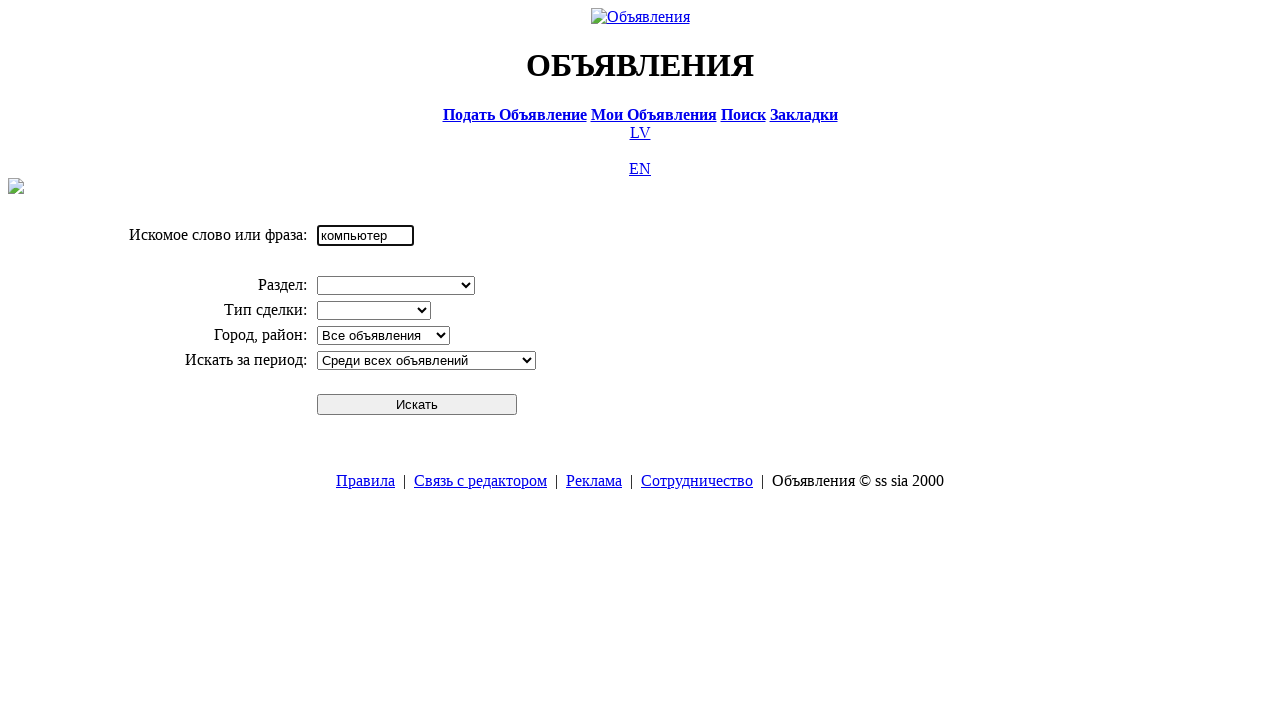

Selected 'Электротехника' category on [name='cid_0']
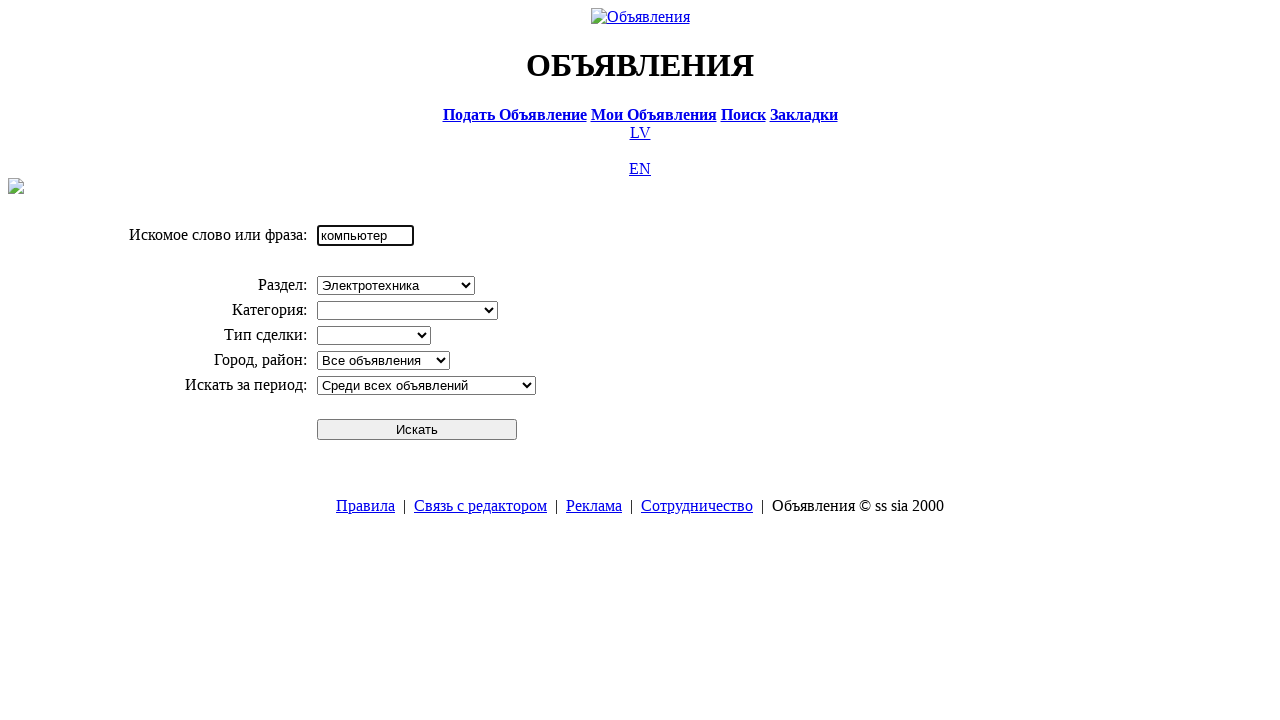

Selected 'Рига' region on #s_region_select
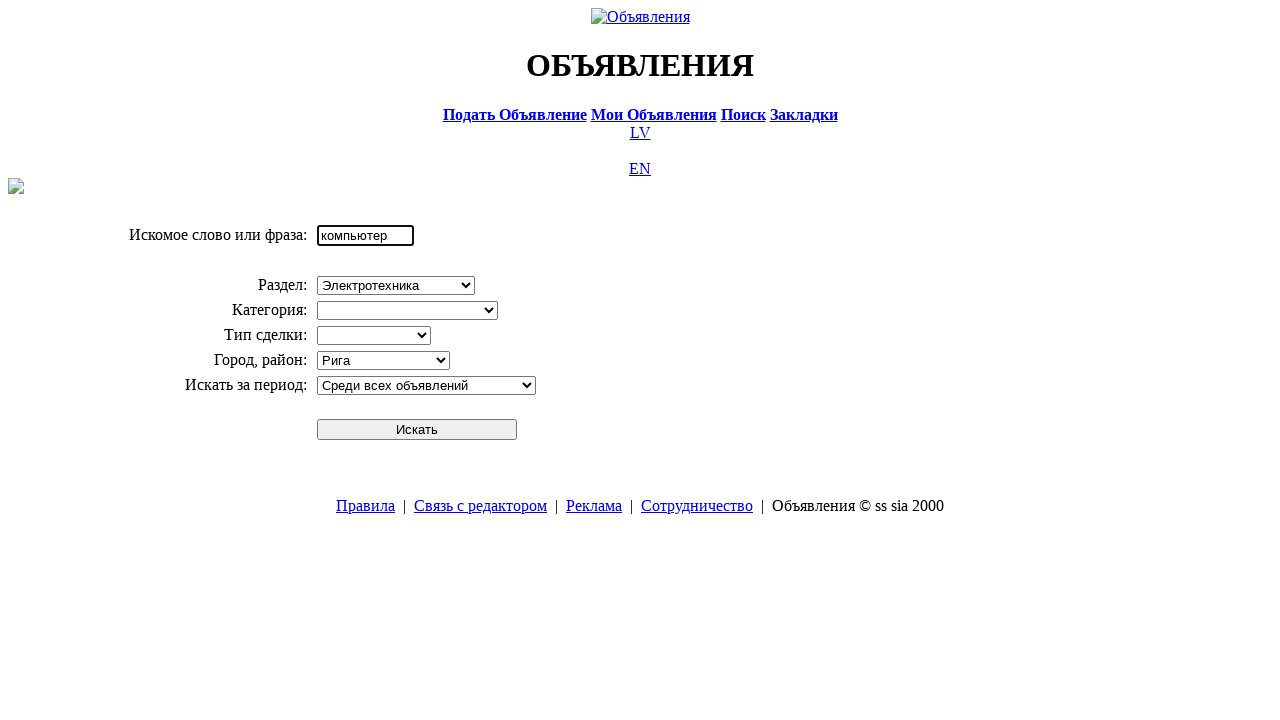

Selected 'Среди всех объявлений' price range option on [name='pr']
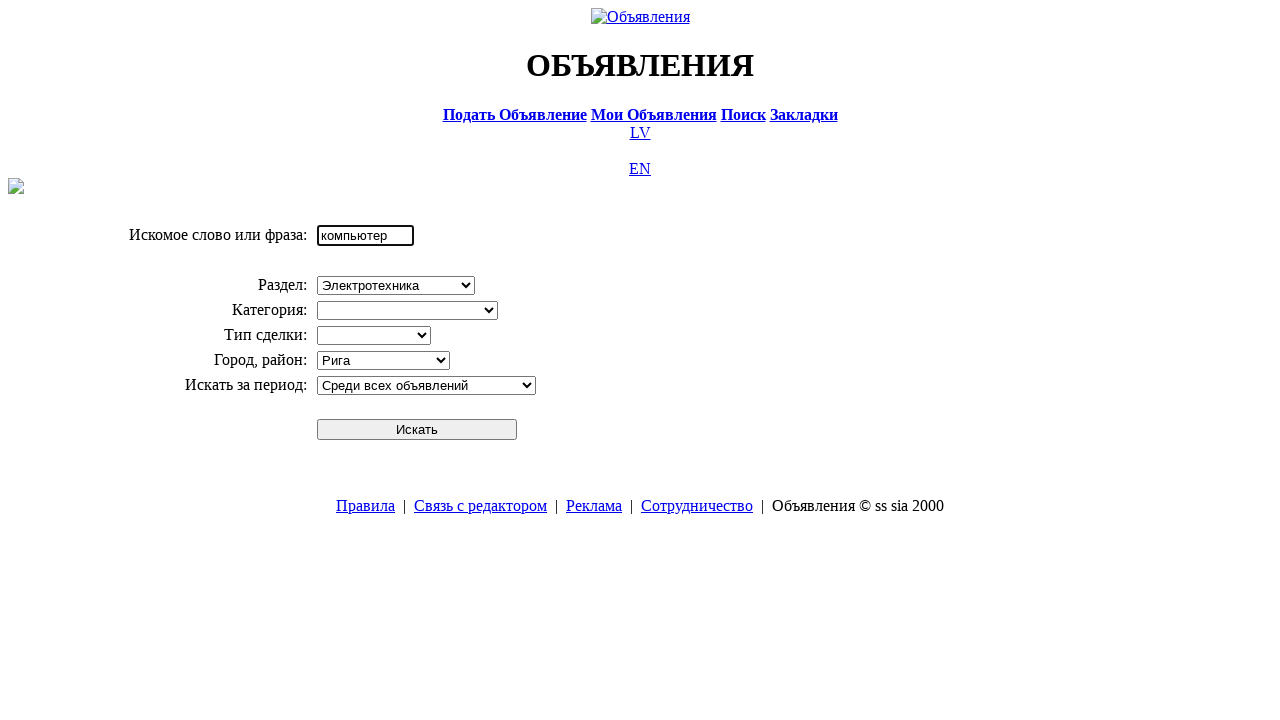

Submitted initial search form at (417, 429) on [type='submit']
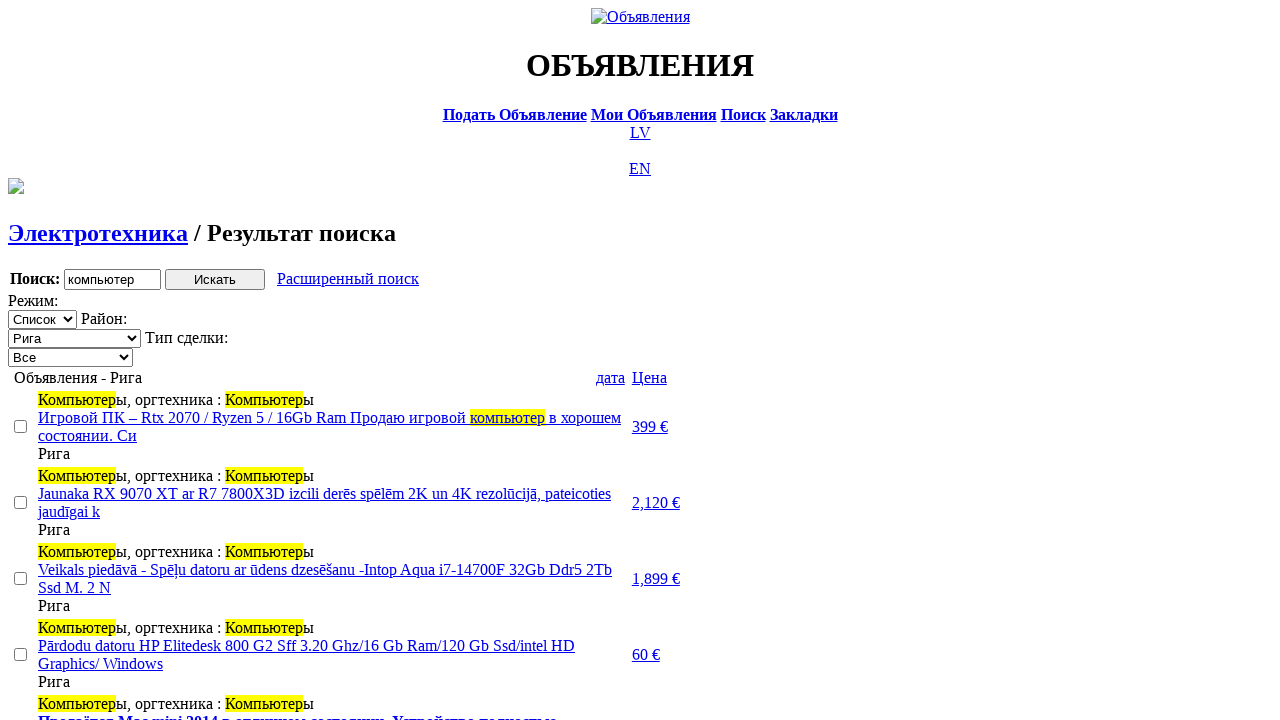

Selected 'Продажа' transaction type from filter dropdown on .filter_second_line_dv > span:nth-child(3)>select
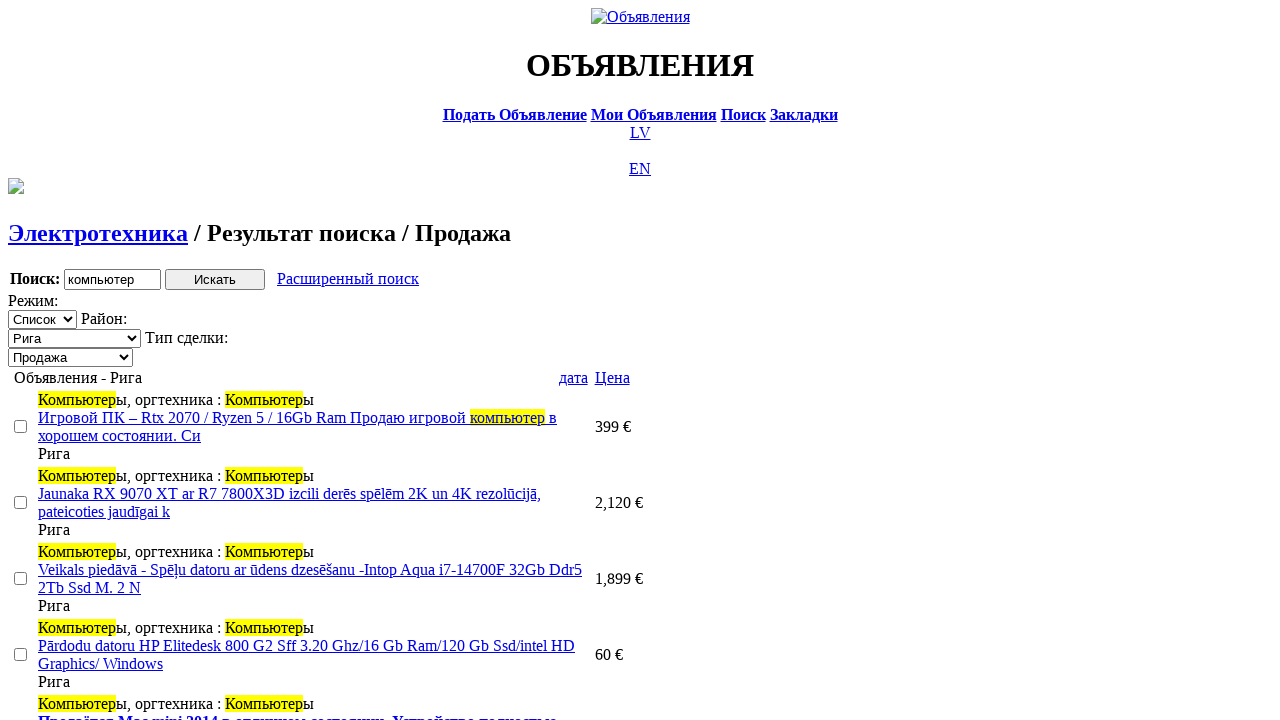

Opened extended search form at (348, 279) on a.a9a
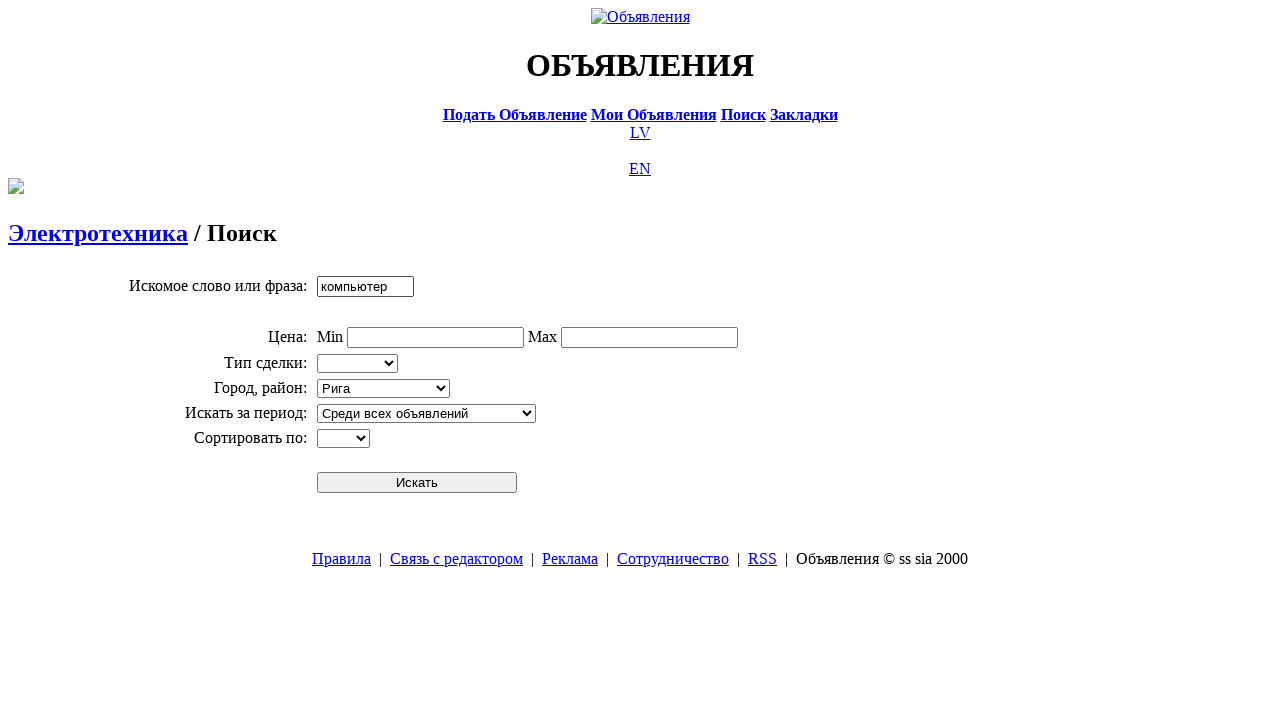

Set minimum price to 0 on input[name='topt[8][min]']
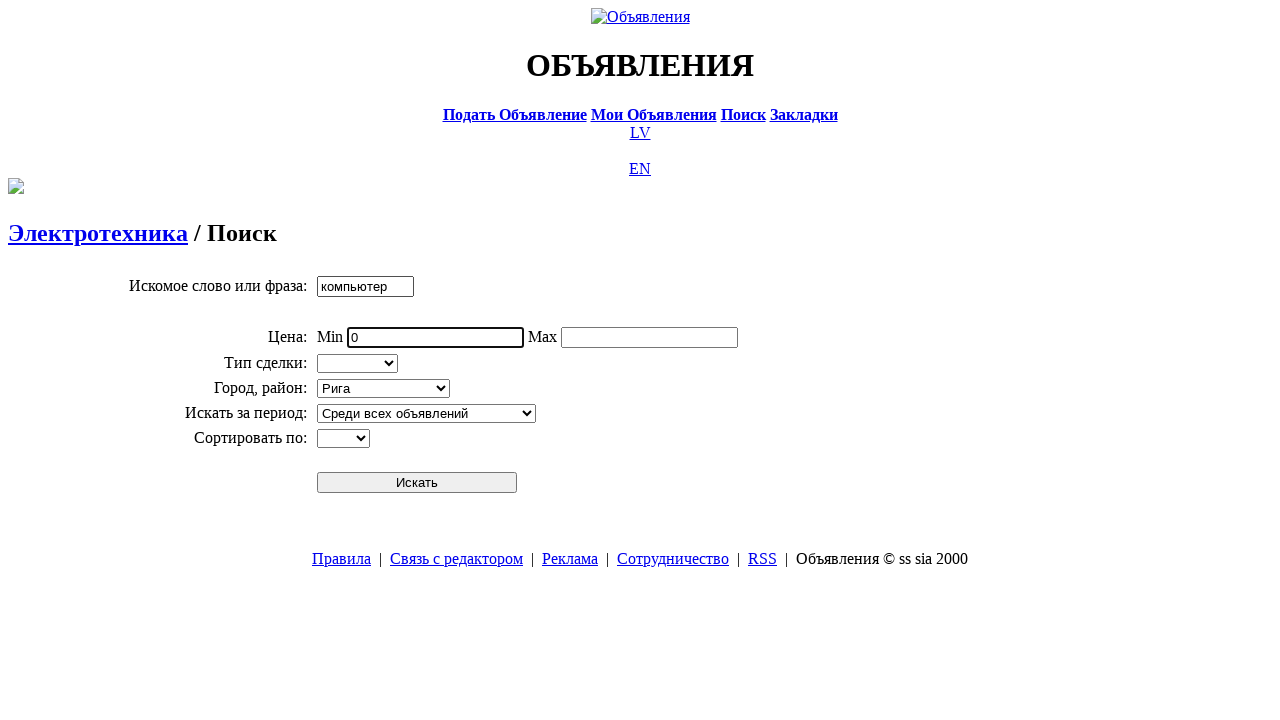

Set maximum price to 300 on input[name='topt[8][max]']
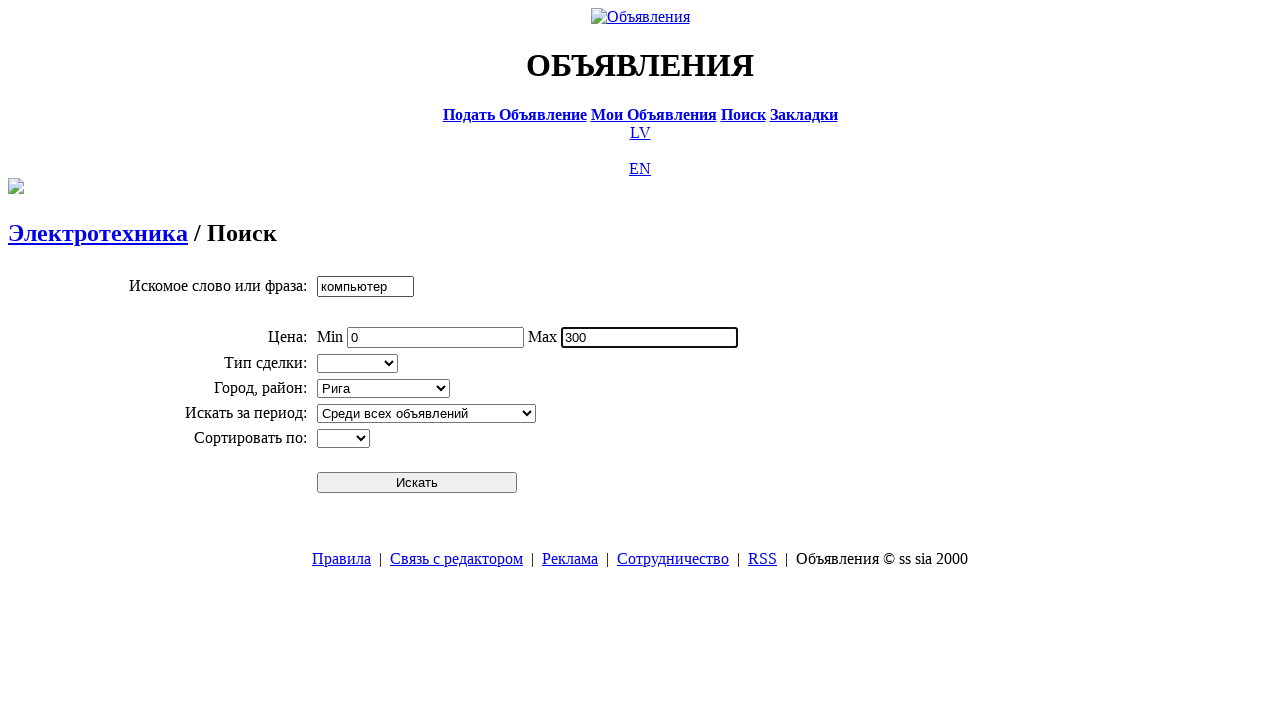

Submitted extended search with price filter (0-300) at (417, 482) on #sbtn
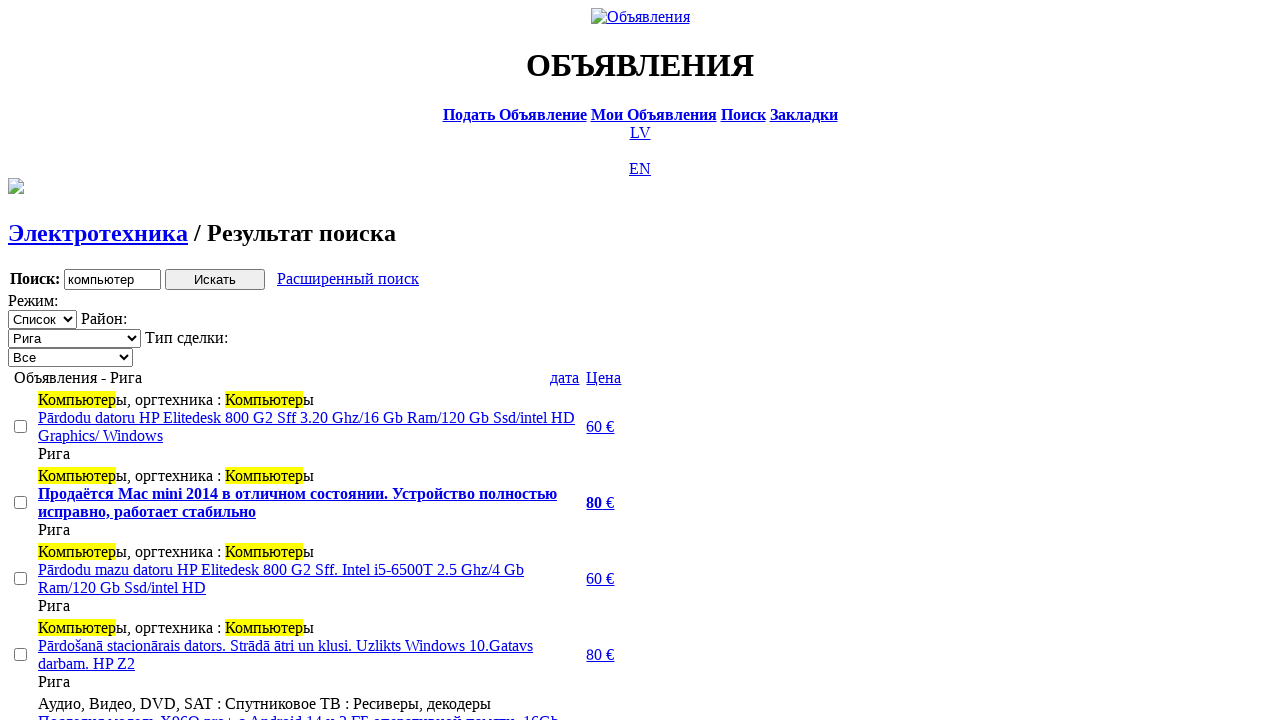

Clicked first price sorting link at (604, 377) on a.a18
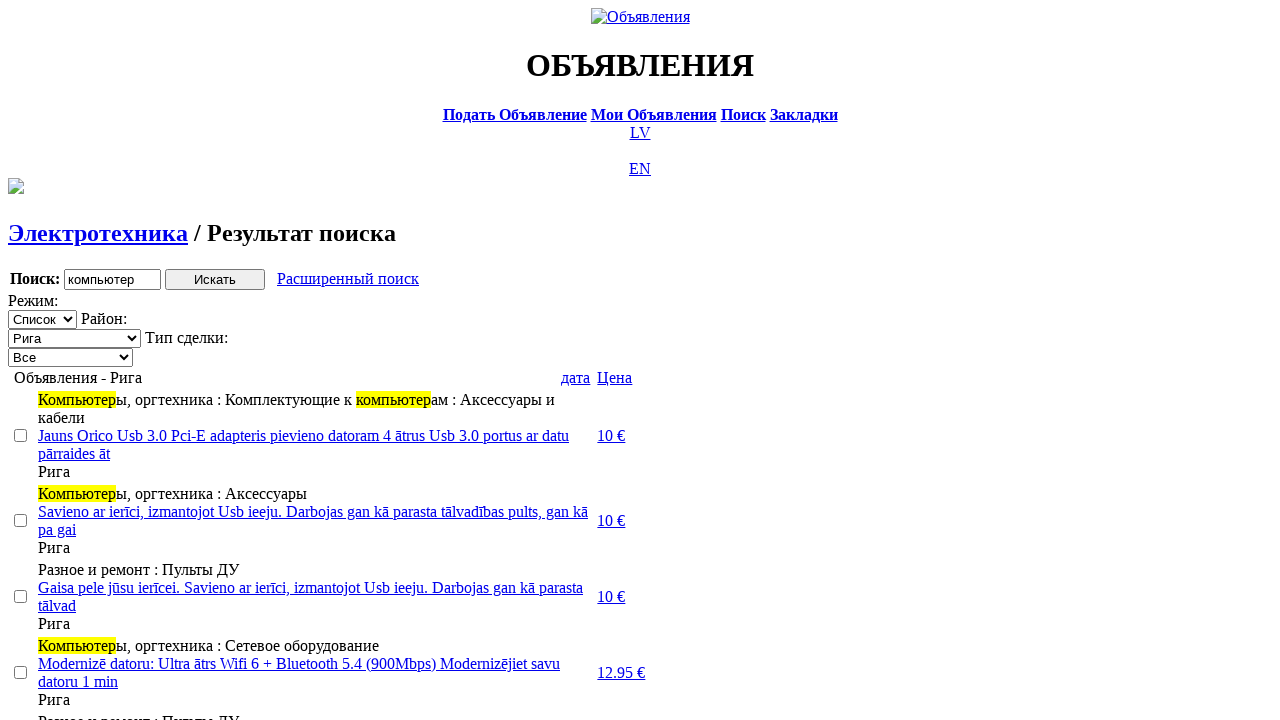

Clicked second price sorting link at (615, 377) on a.a19
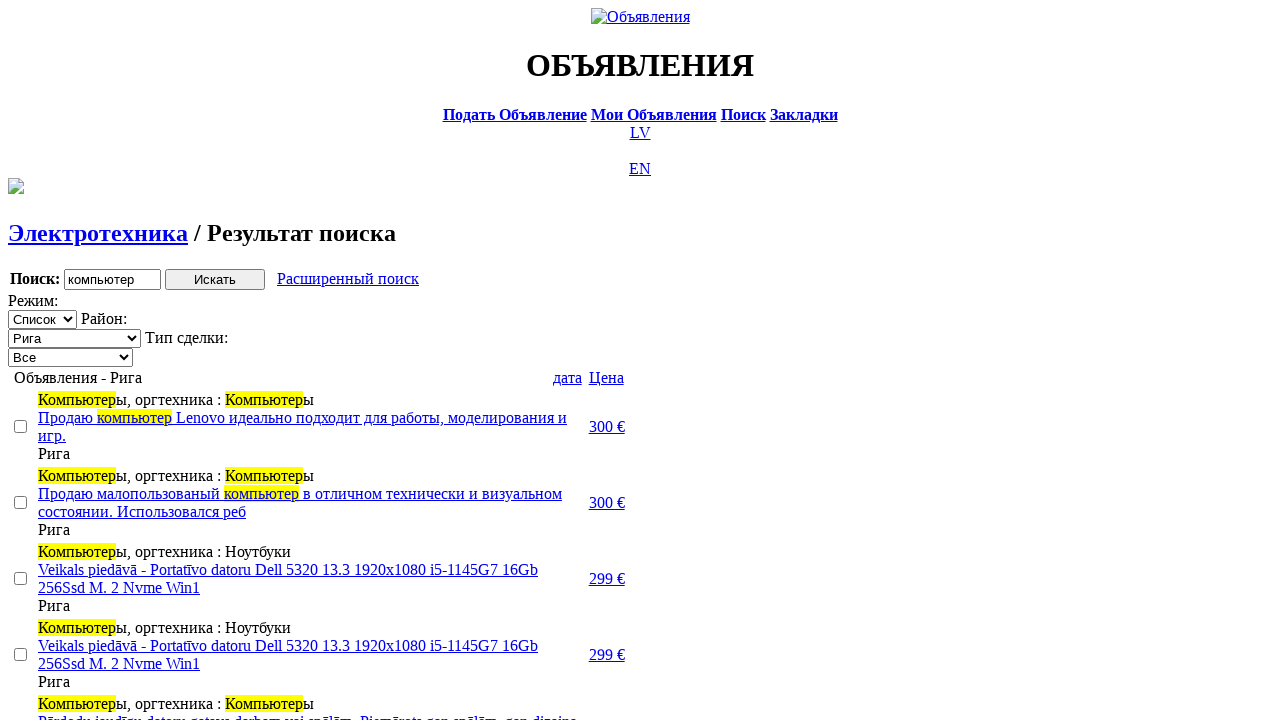

Selected first checkbox item at (20, 502) on [type='checkbox'] >> nth=1
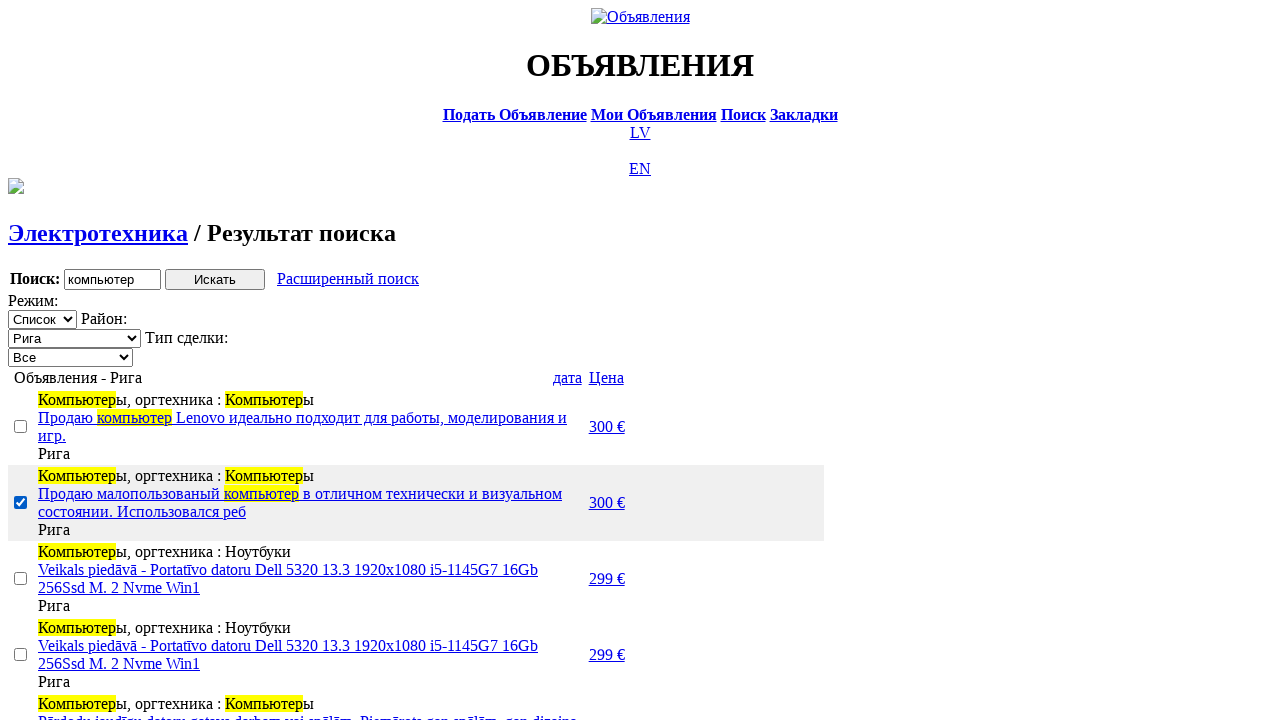

Selected second checkbox item at (20, 578) on [type='checkbox'] >> nth=2
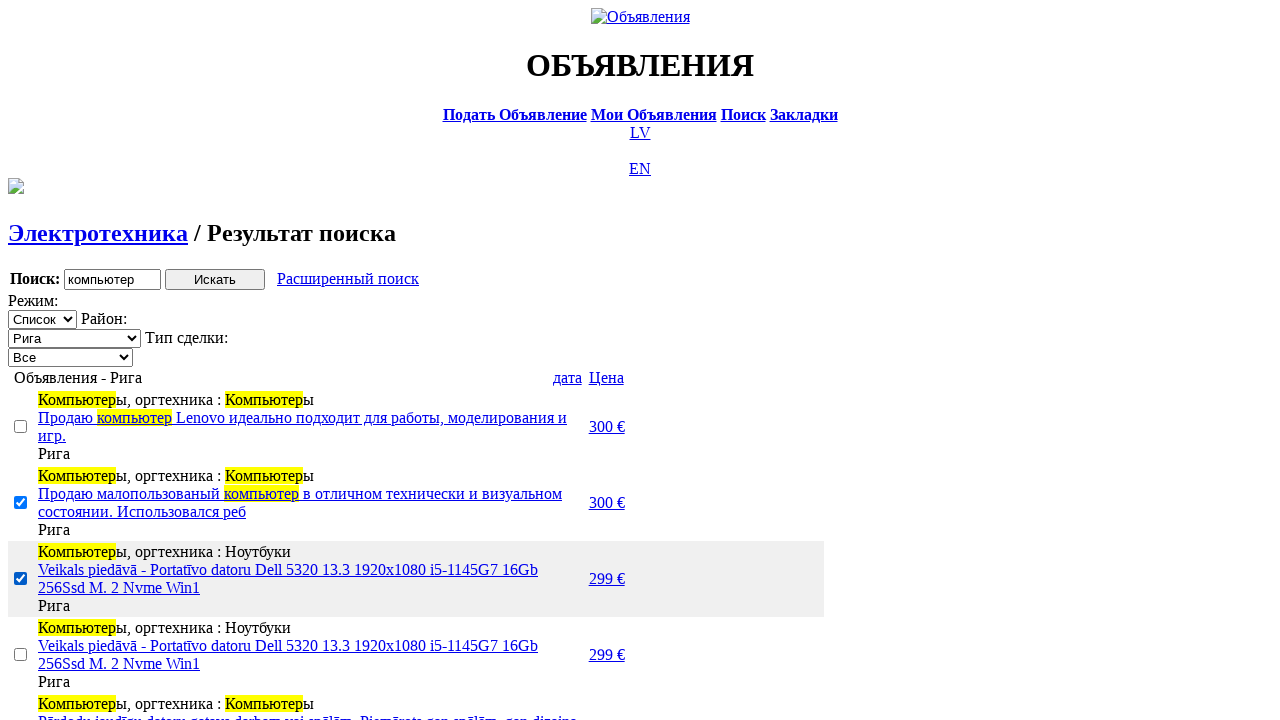

Selected third checkbox item (total 3 items selected) at (20, 654) on [type='checkbox'] >> nth=3
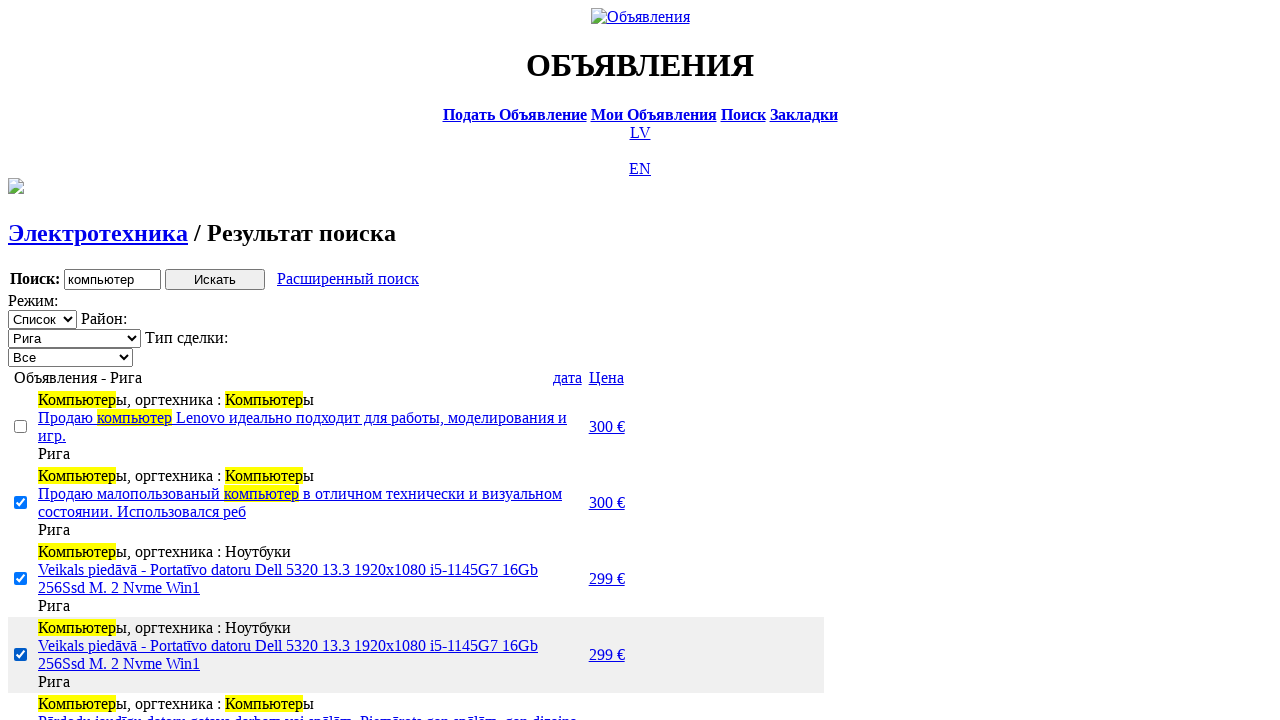

Scrolled to bottom of page
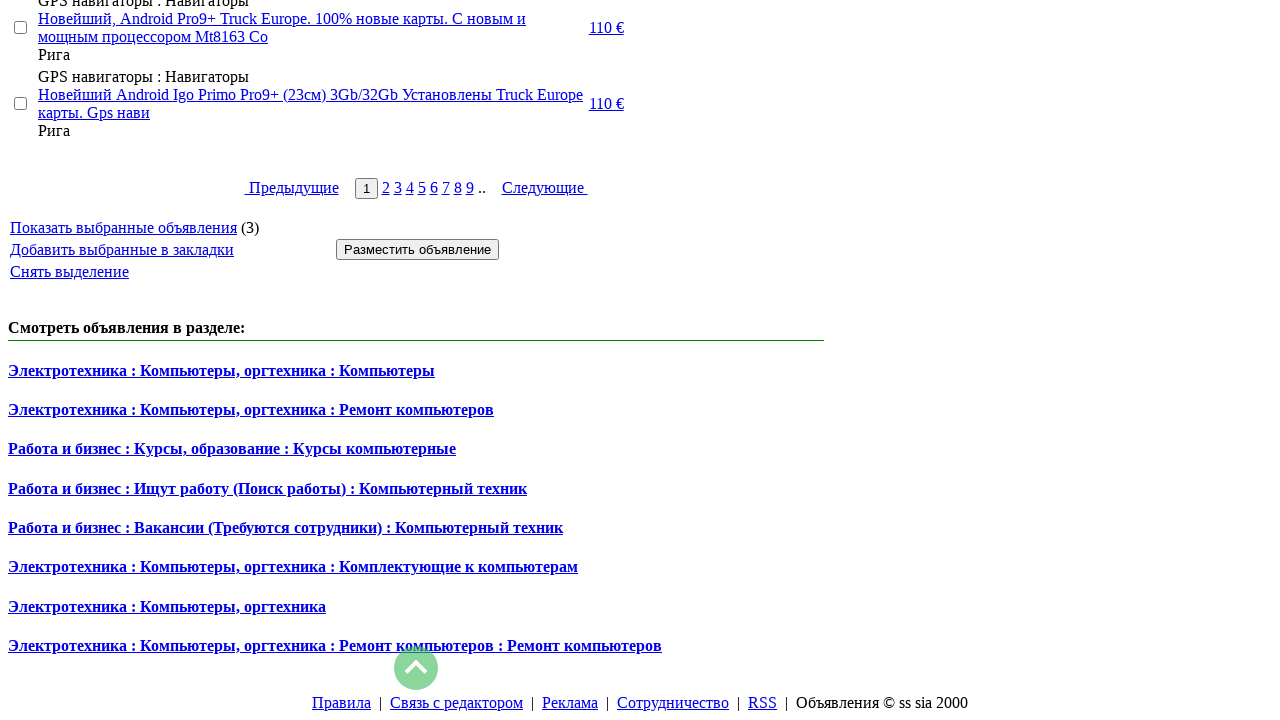

Clicked 'Show selected' link to filter and display only 3 selected items at (124, 227) on #show_selected_a
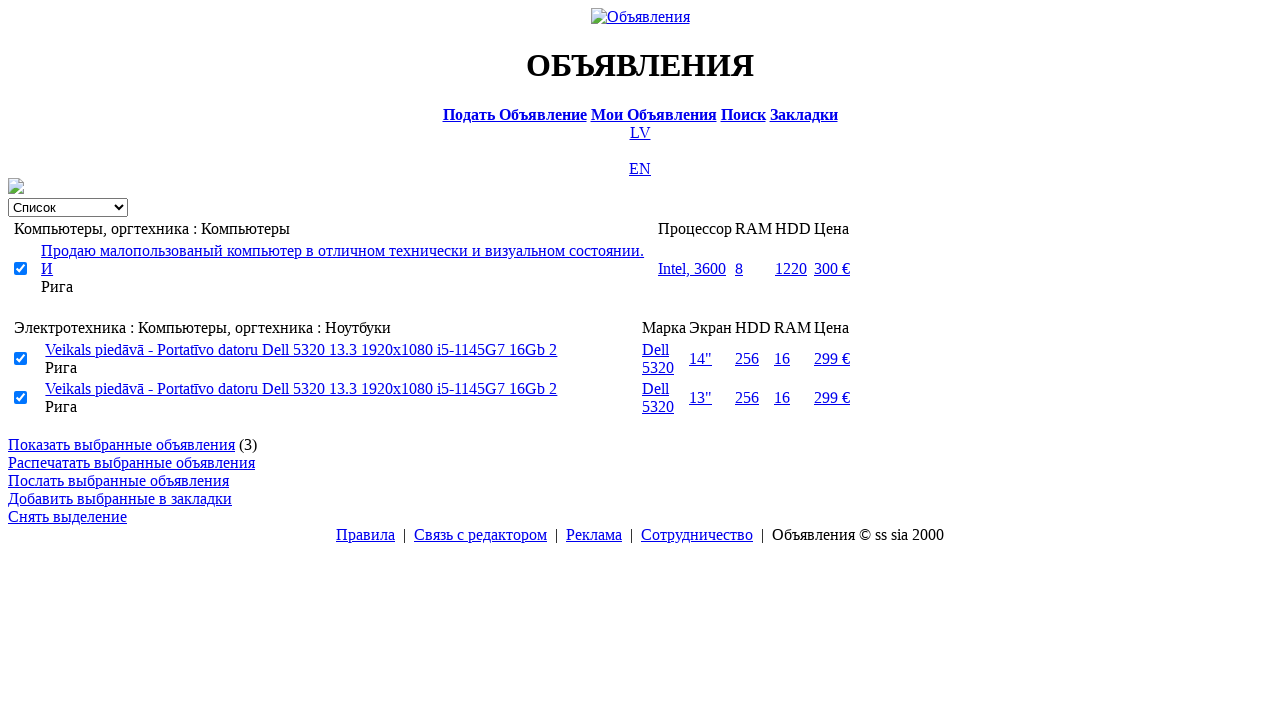

Filtered results loaded and displayed
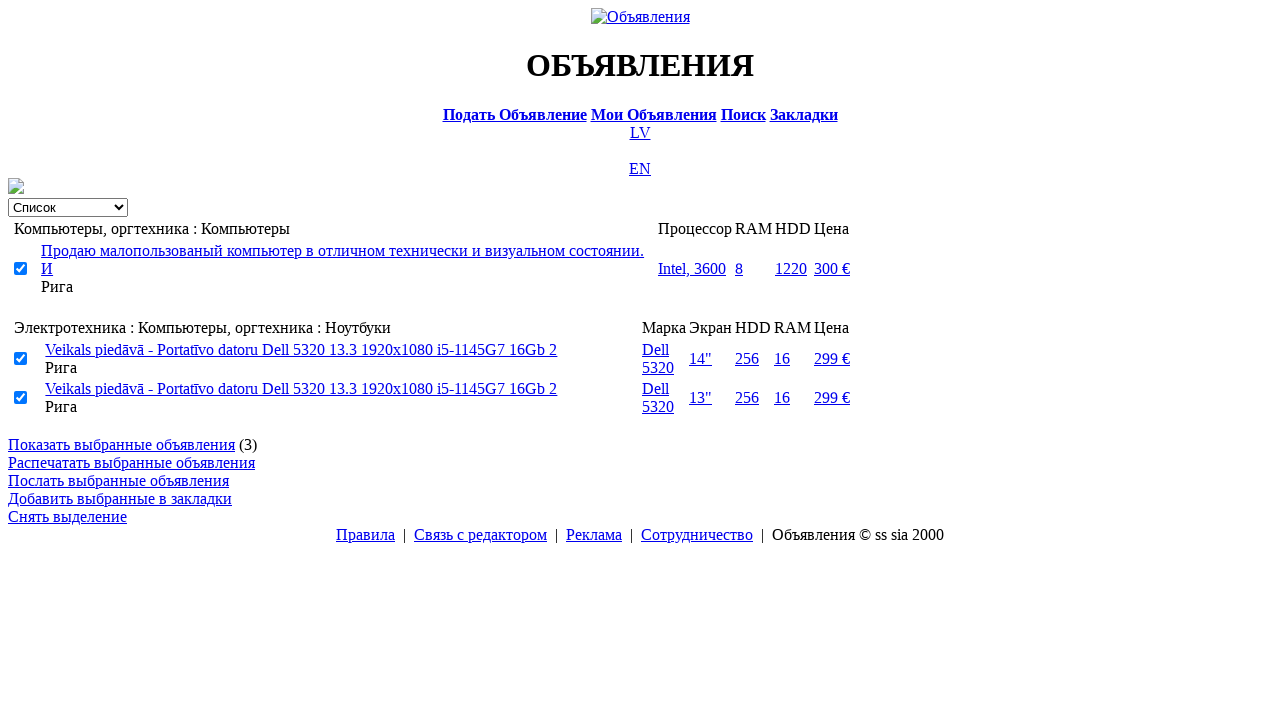

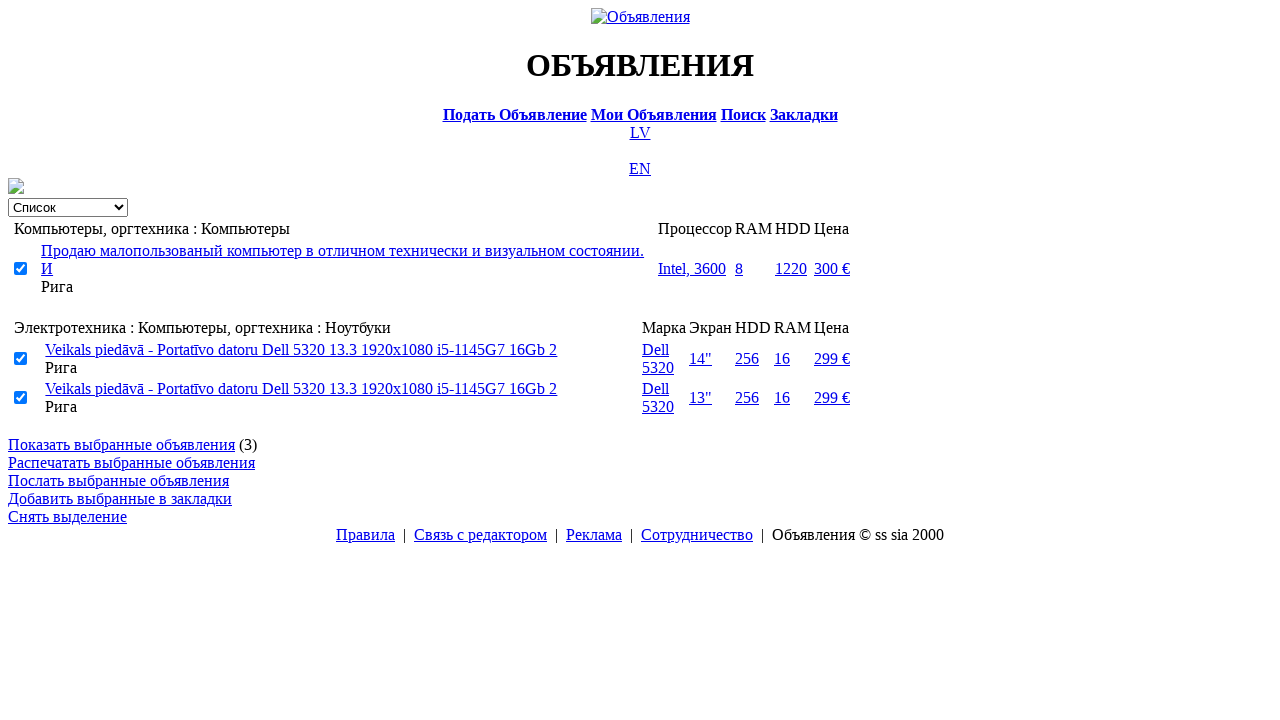